Searches for a product on Jumia marketplace, dismisses popup, performs search, scrolls through results page to load all products

Starting URL: https://www.jumia.ma/

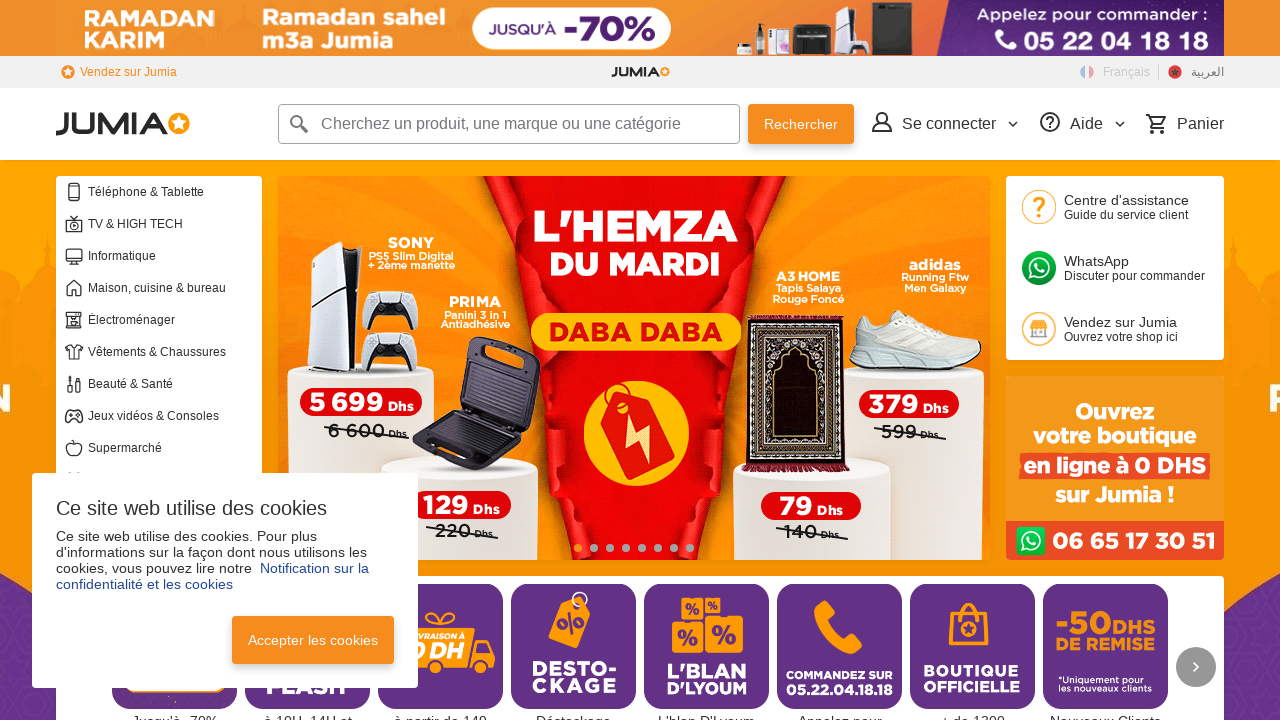

Popup modal did not appear, continuing on //*[@id="pop"]/div/section/button
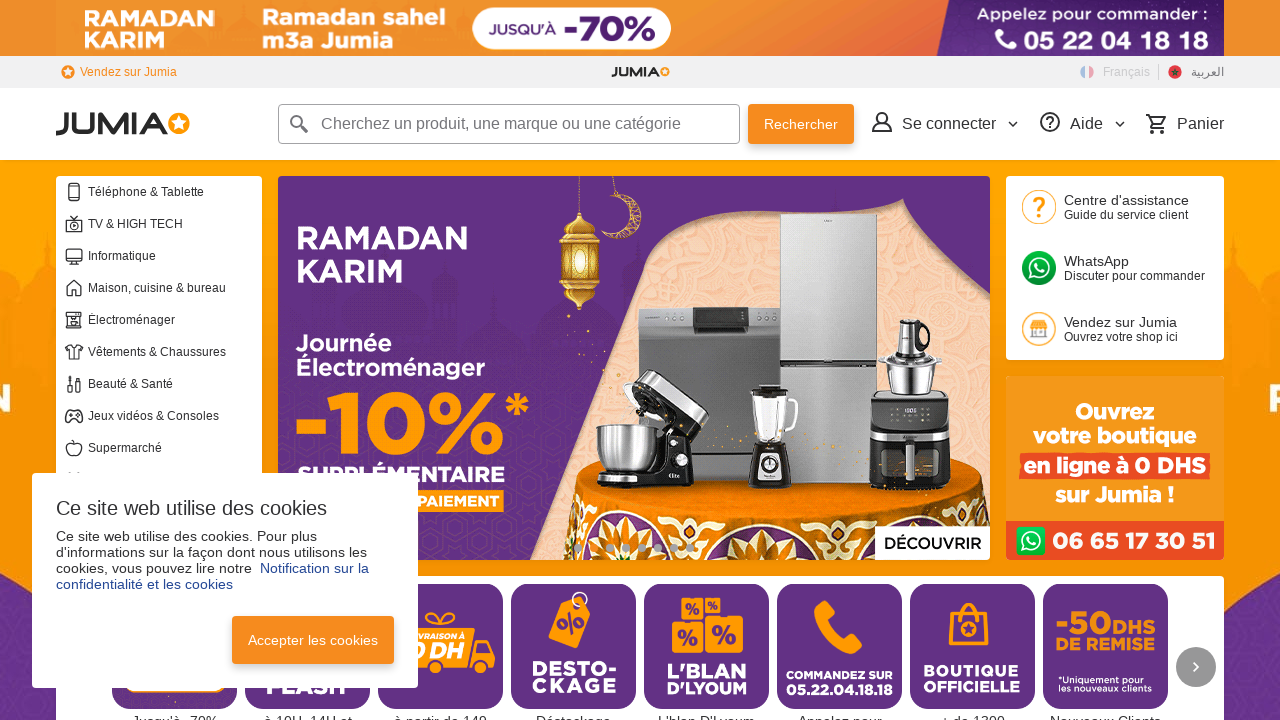

Filled search field with 'laptop' on //*[@aria-label="Rechercher"]
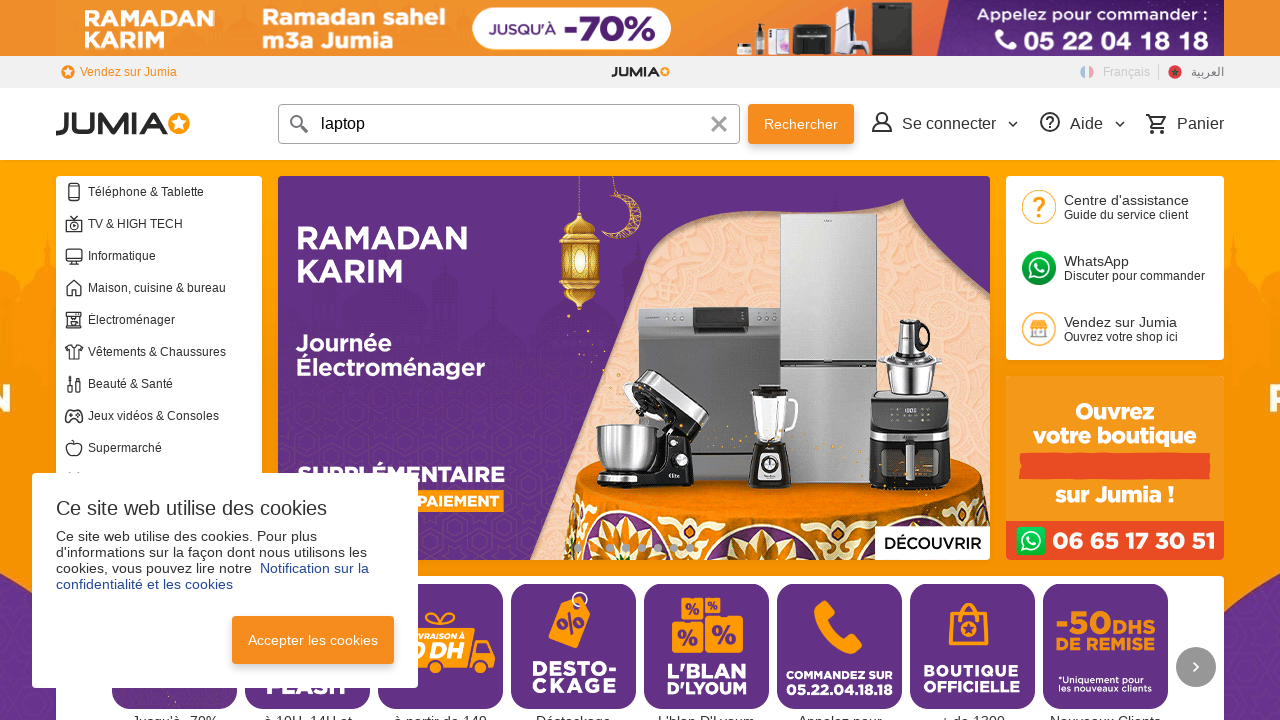

Clicked search button to search for laptop at (801, 124) on xpath=//*[@id="search"]/button
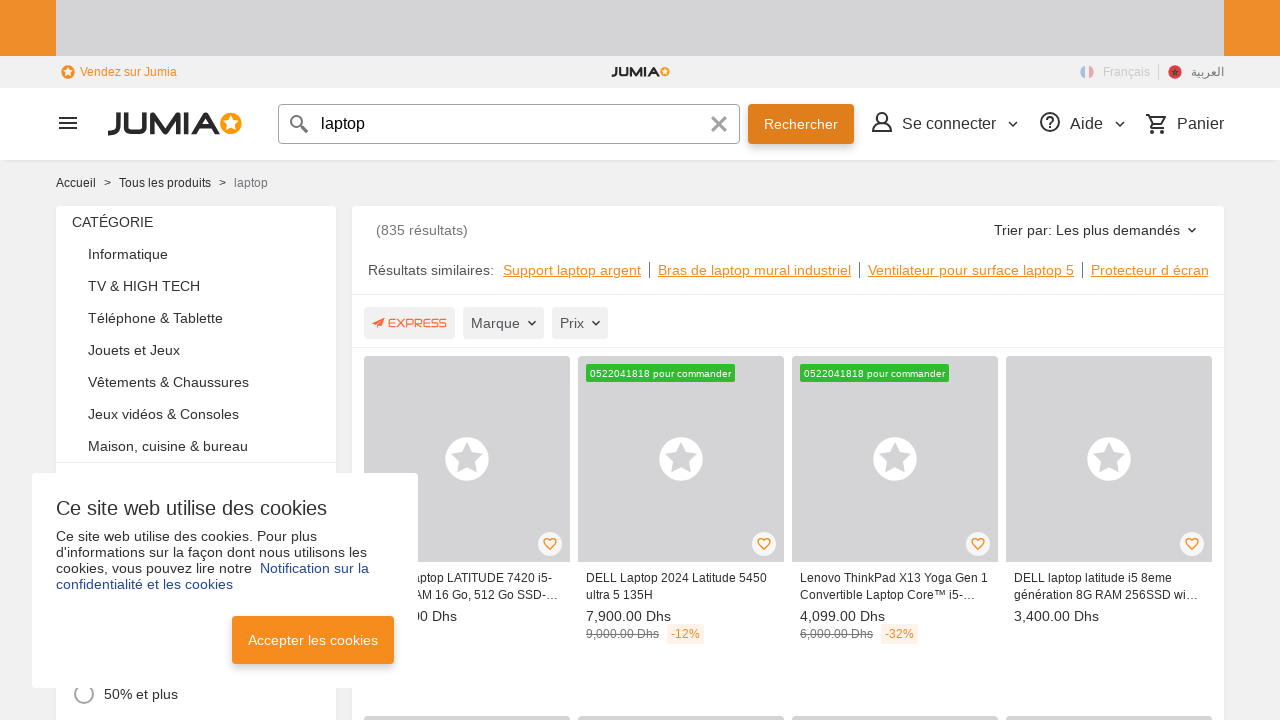

Search results loaded successfully
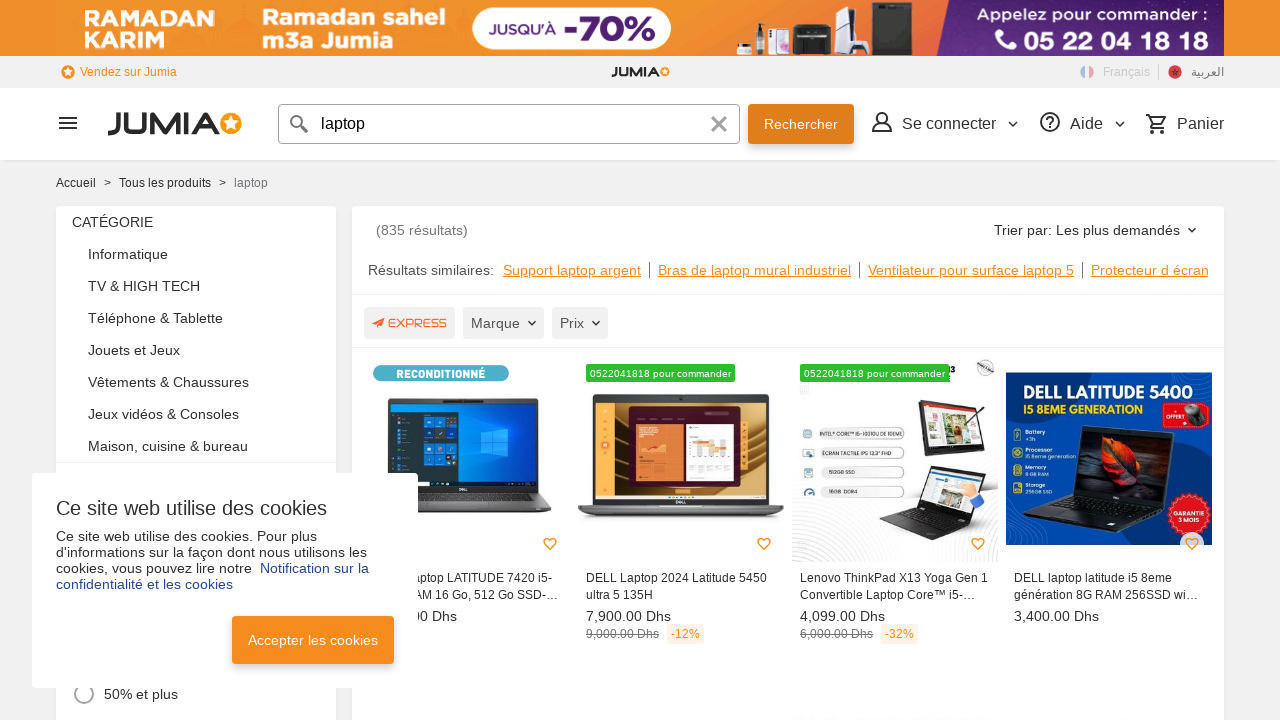

Scrolled to bottom of results page
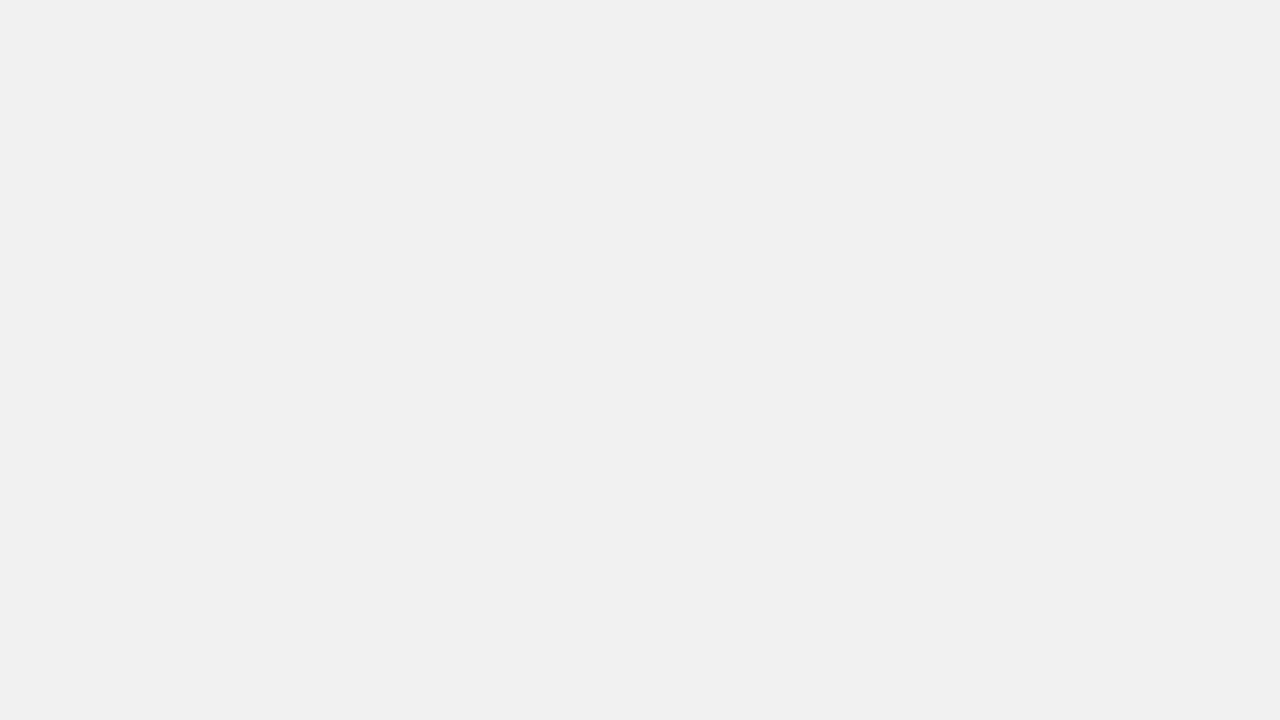

Waited 2 seconds for products to load
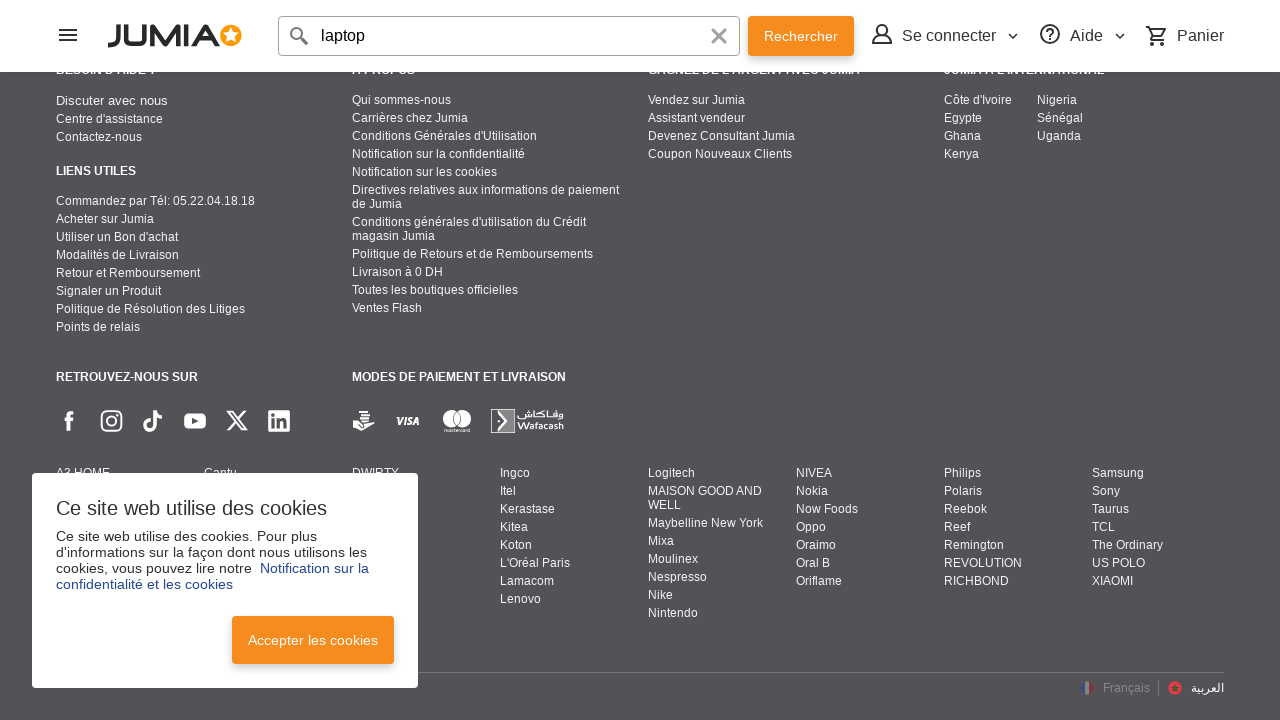

Scrolled to bottom of results page
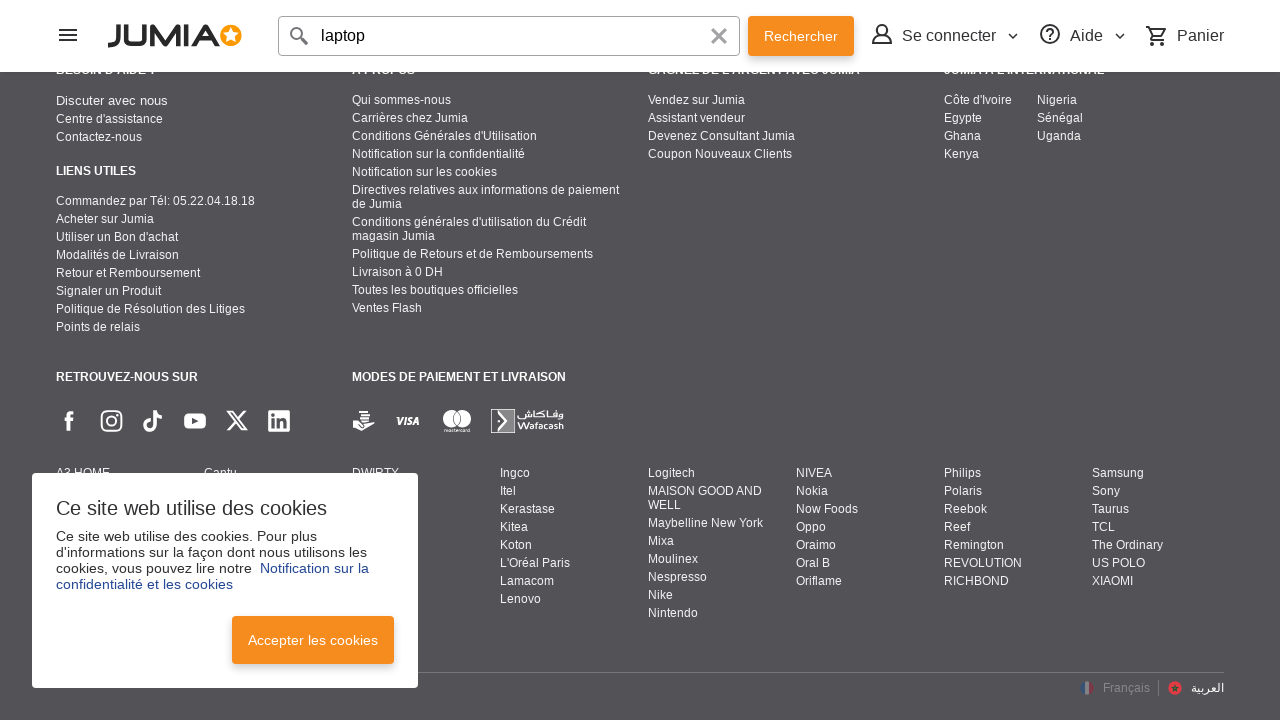

Waited 2 seconds for products to load
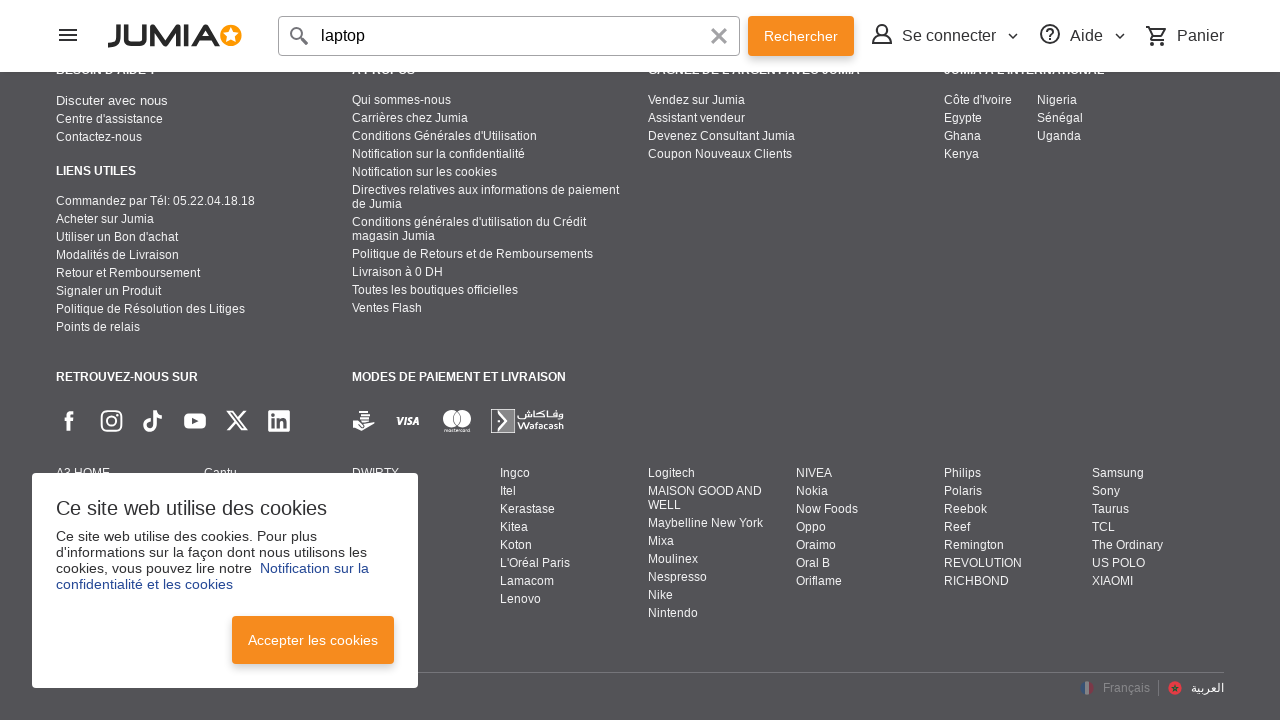

Reached end of results, all products loaded
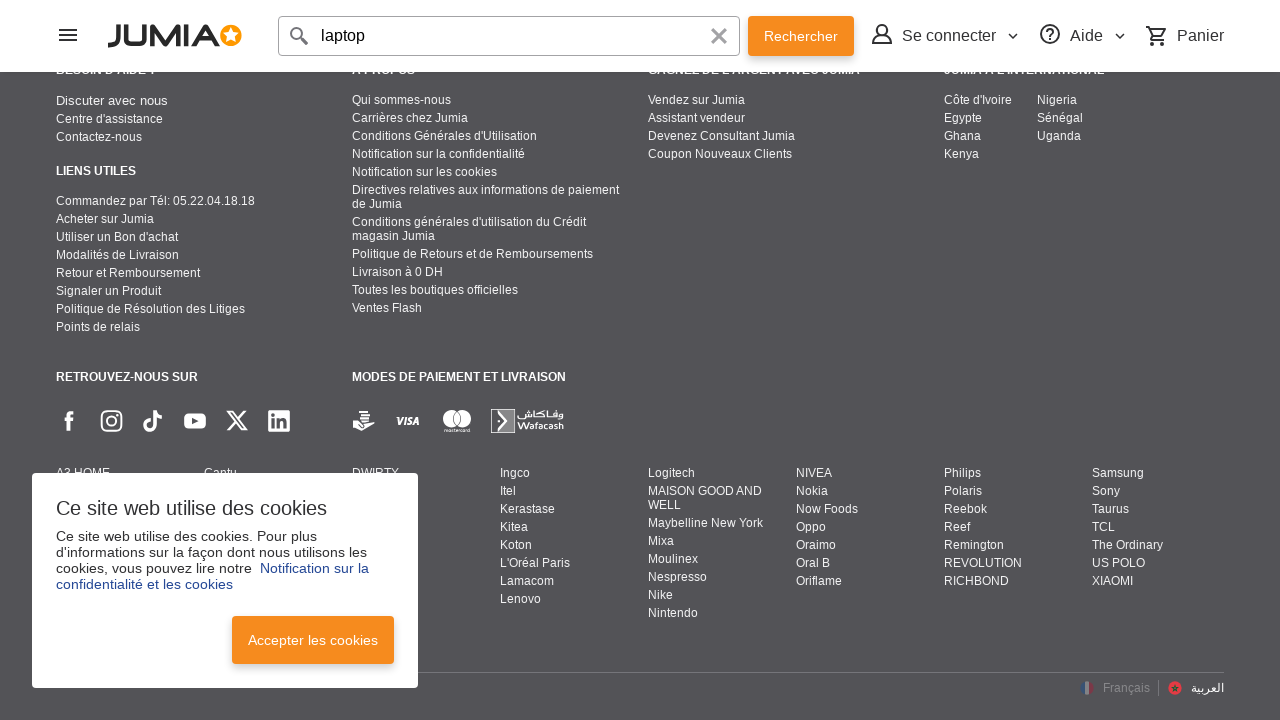

Verified product prices are visible
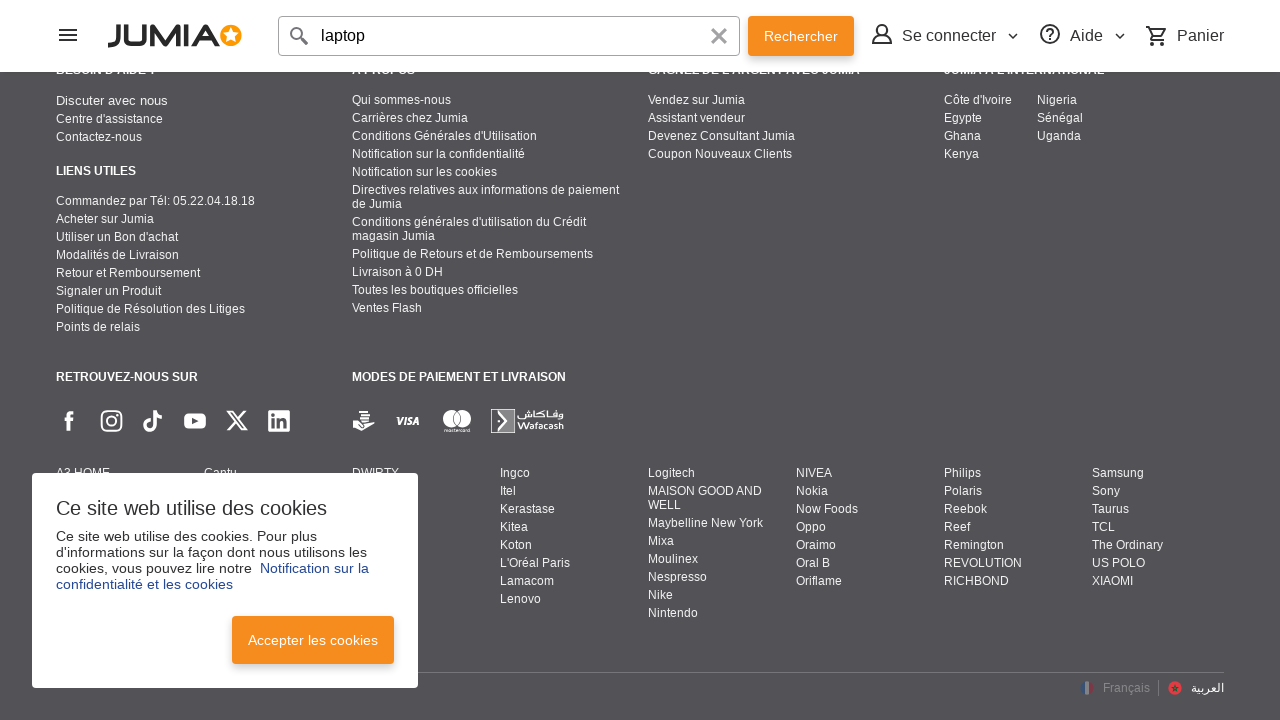

Verified product images are loaded
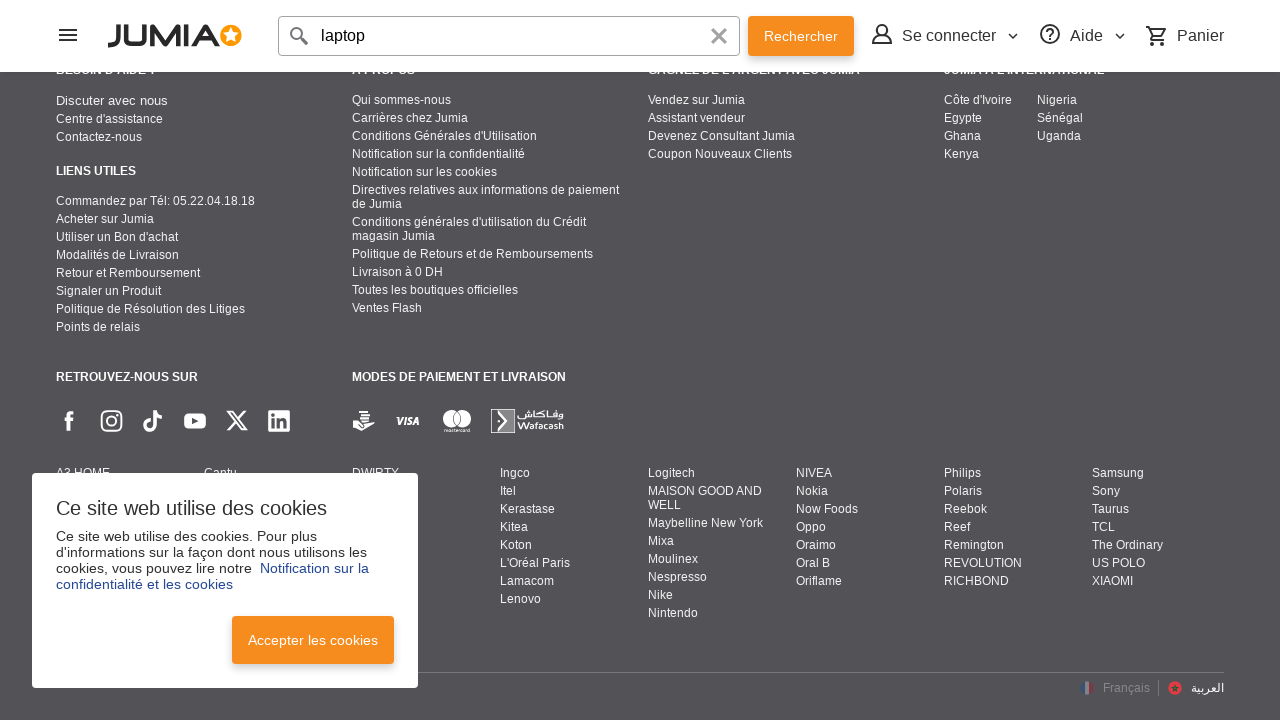

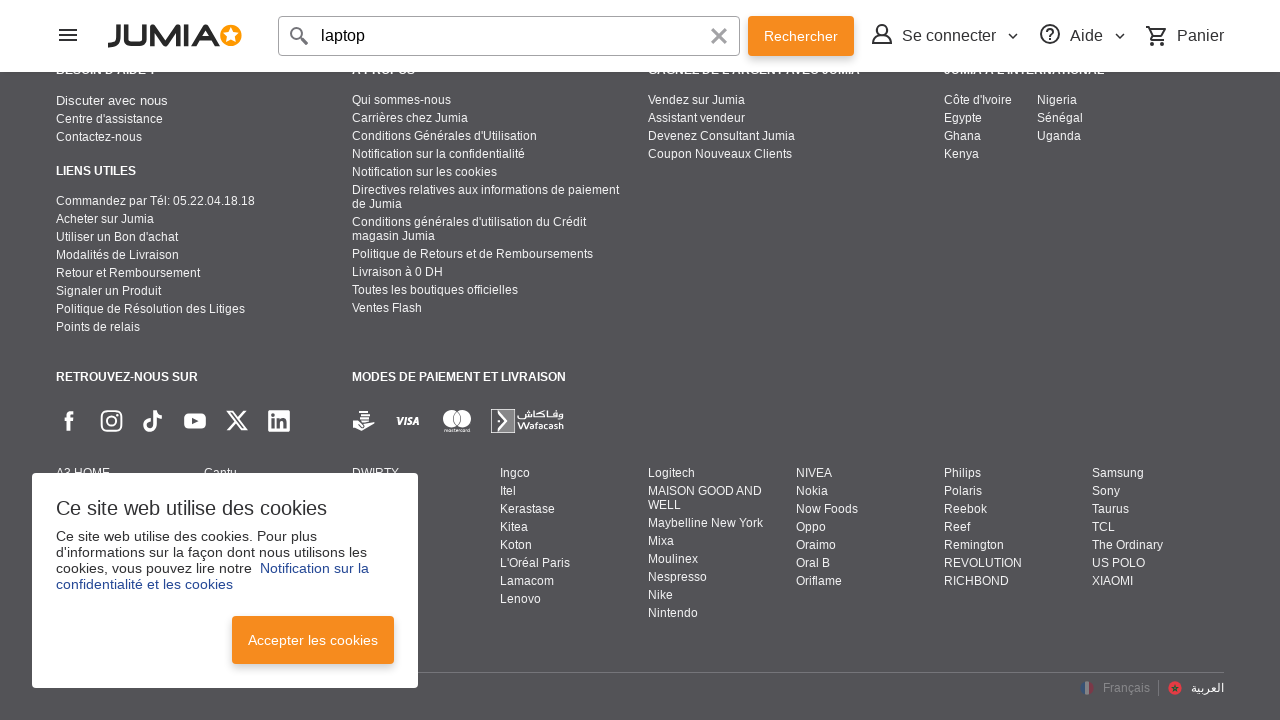